Tests selecting the middle user from the member list and verifying the selection

Starting URL: https://devops-proj-testing-4ee4d.web.app/

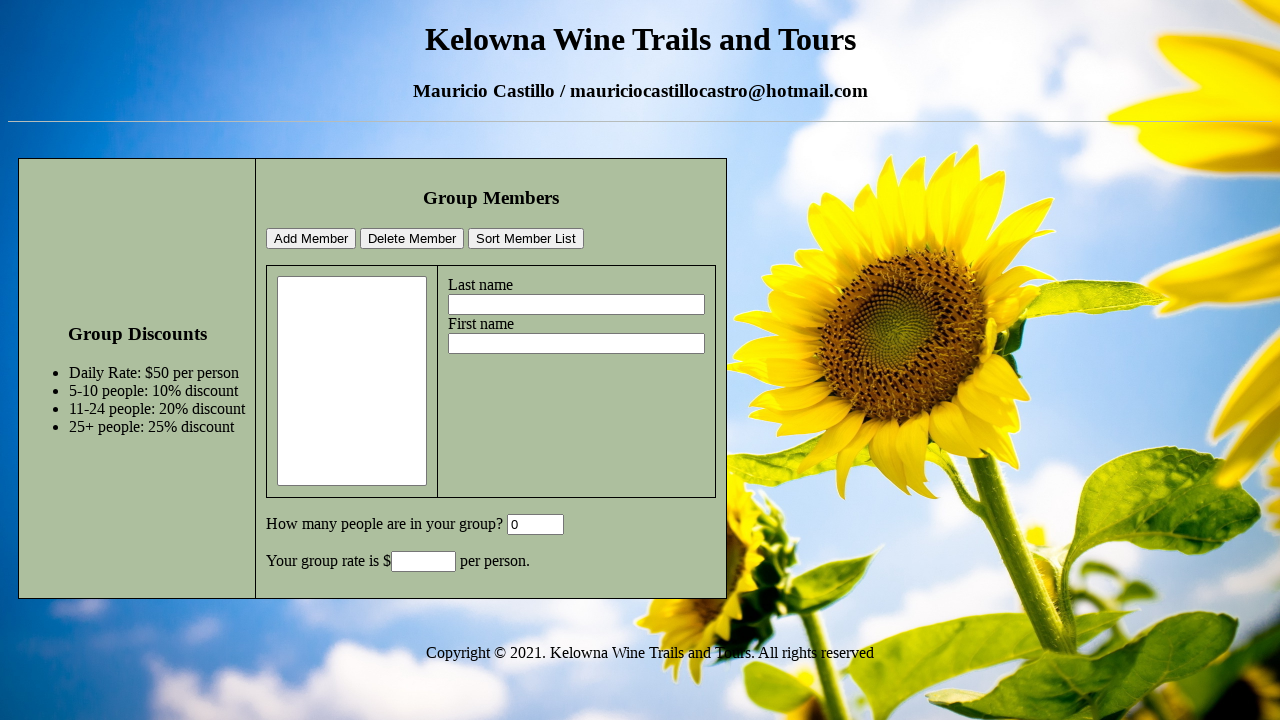

Filled lastname field with 'SecondLastName' on input[name='lastname']
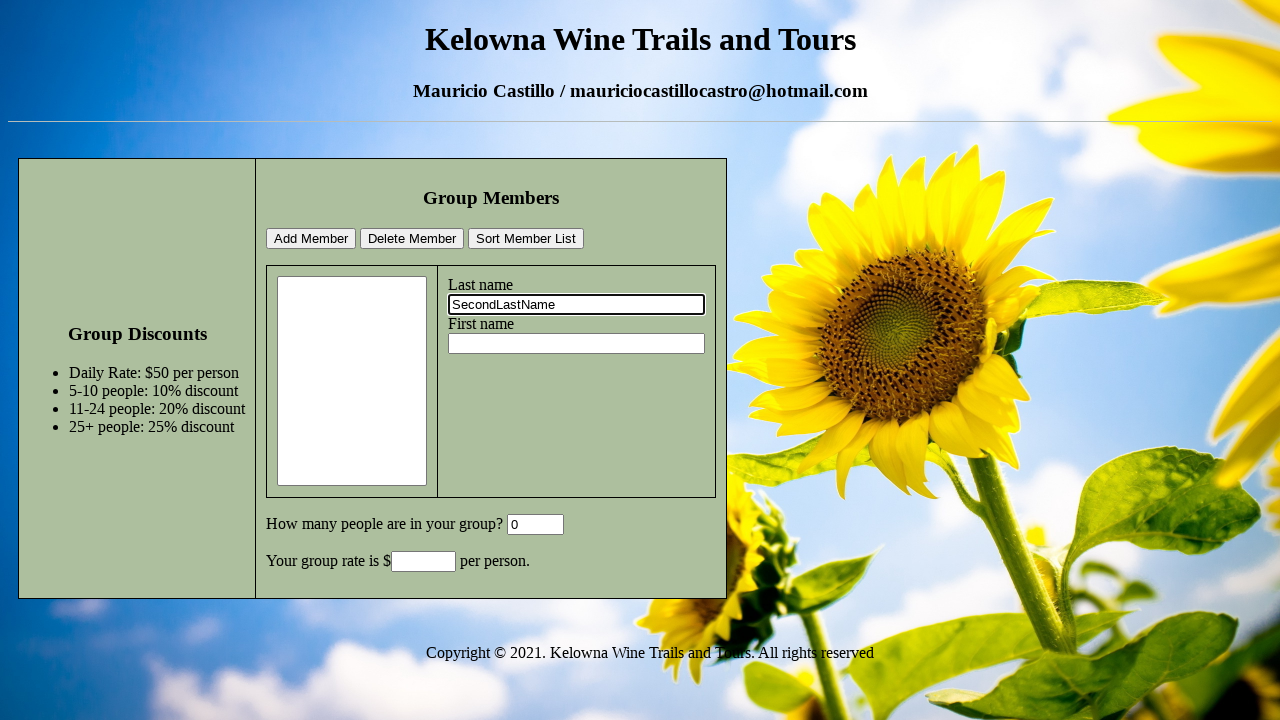

Filled firstname field with 'SecondName' on input[name='firstname']
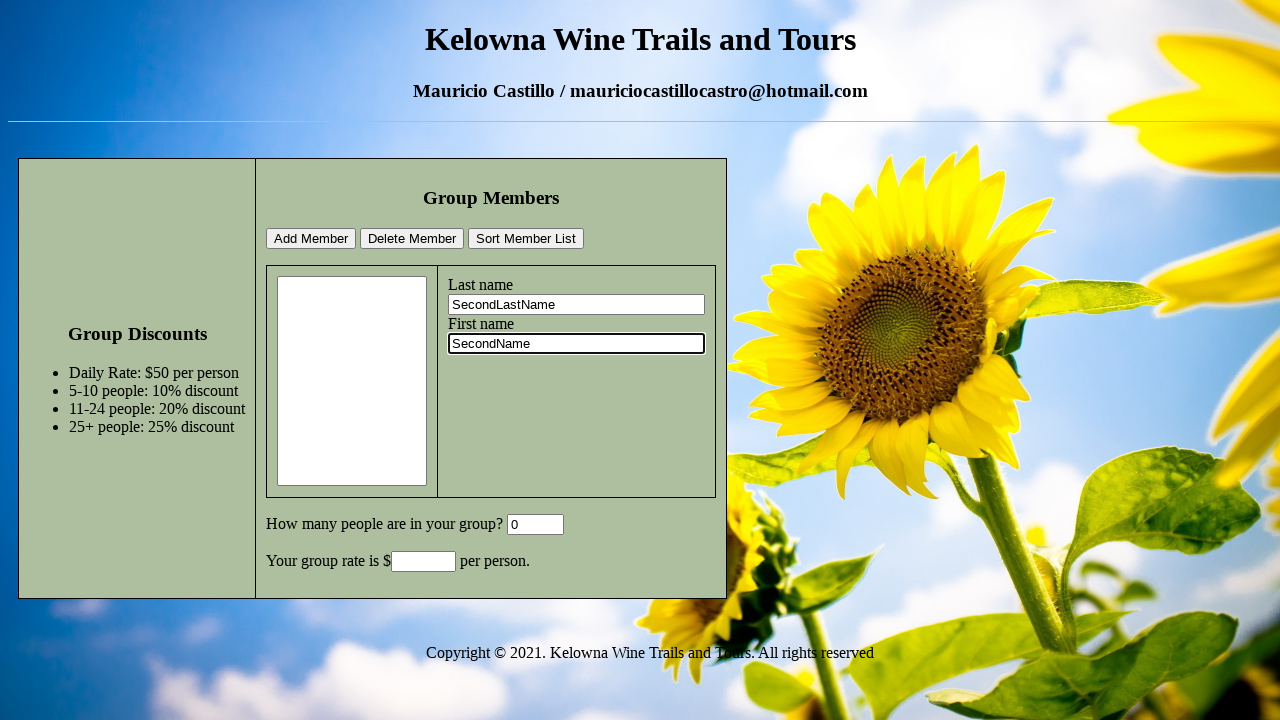

Cleared GroupSize field on #GroupSize
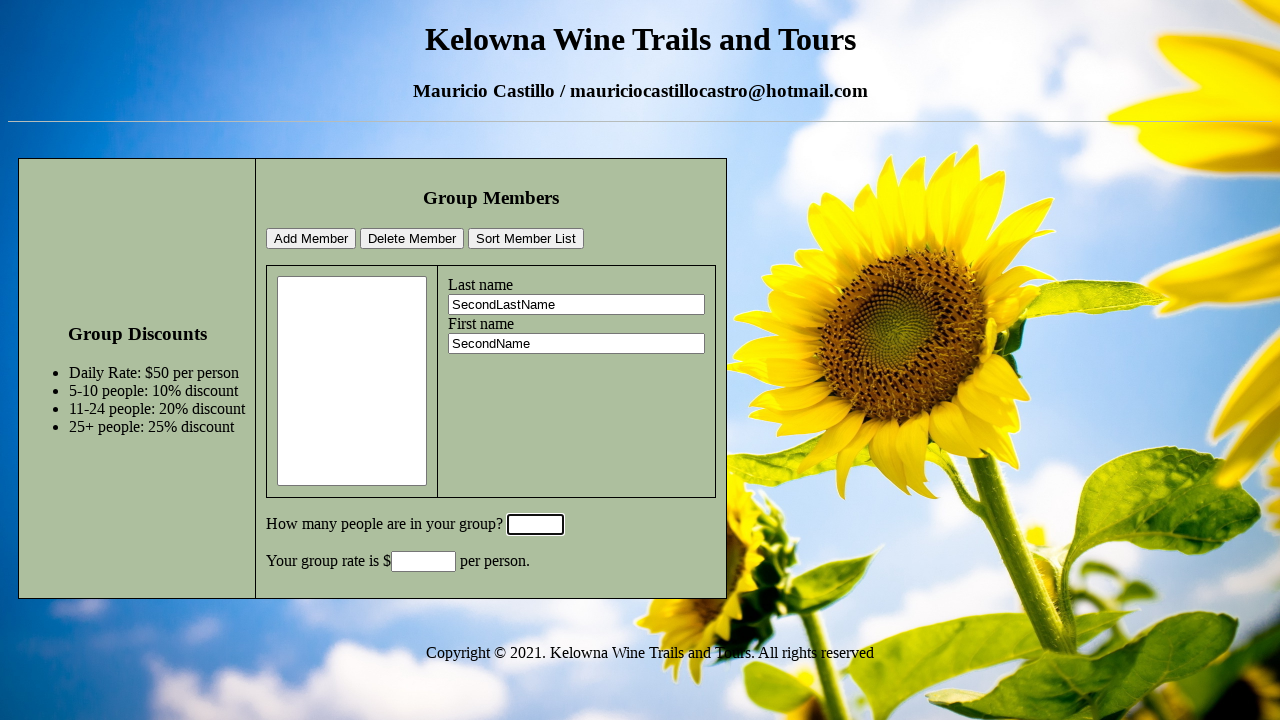

Filled GroupSize field with '6' on #GroupSize
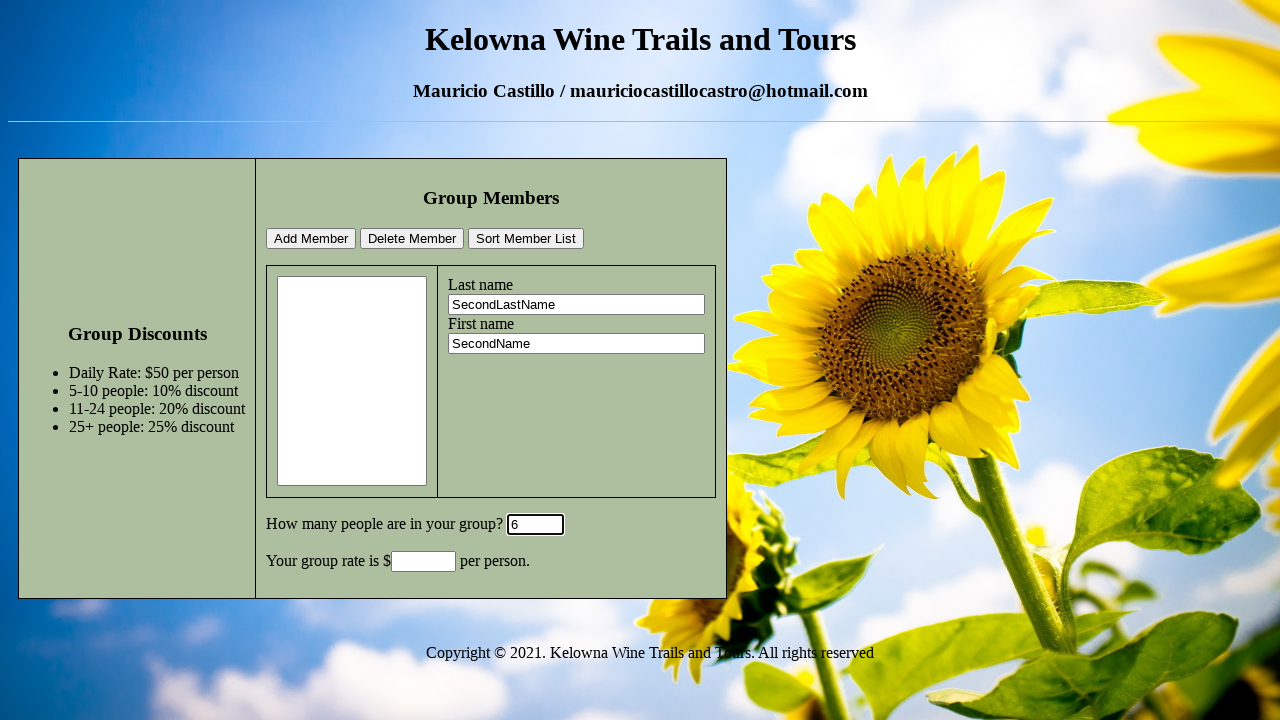

Clicked addMemberBtn to add second member at (311, 239) on #addMemberBtn
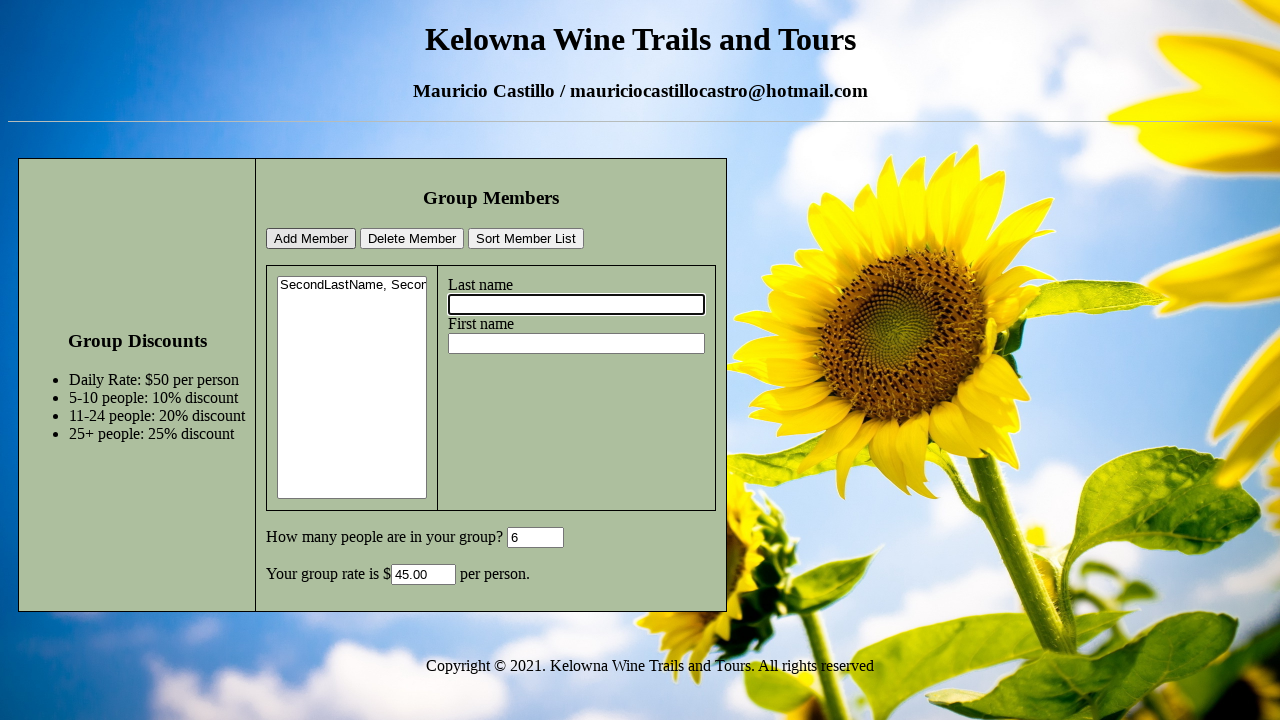

Filled lastname field with 'FirstLastName' on input[name='lastname']
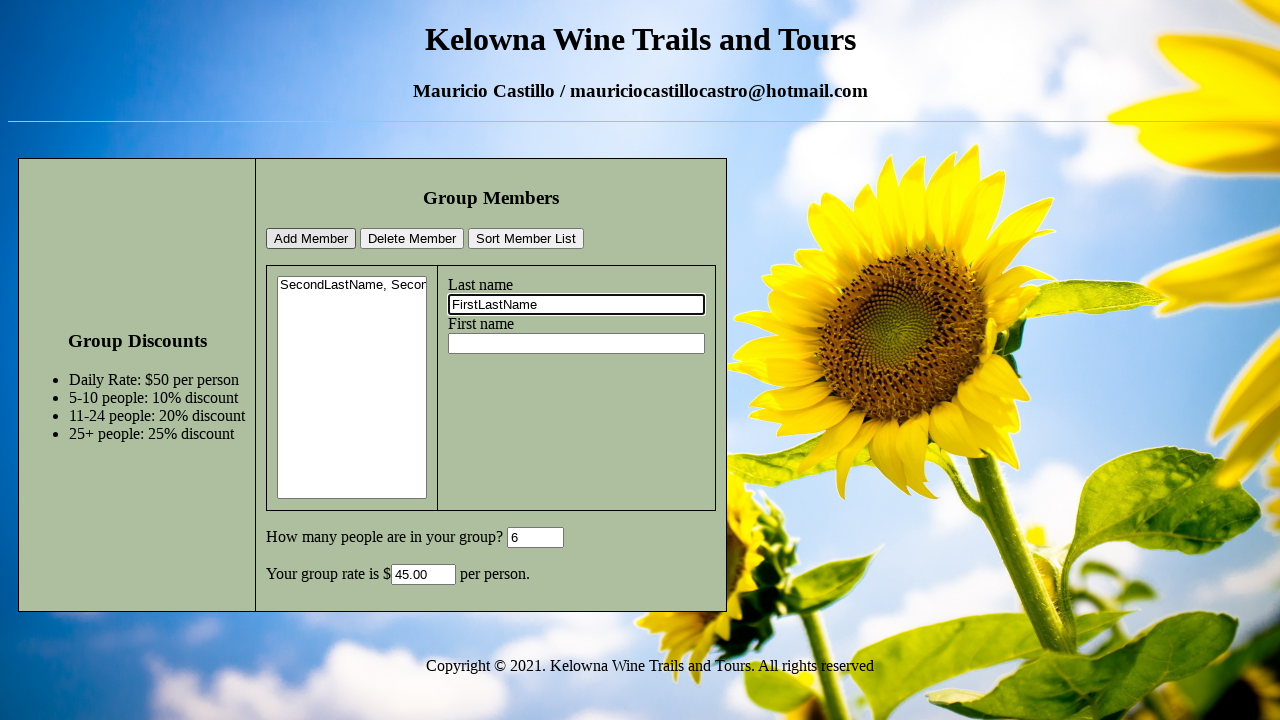

Filled firstname field with 'FirstName' on input[name='firstname']
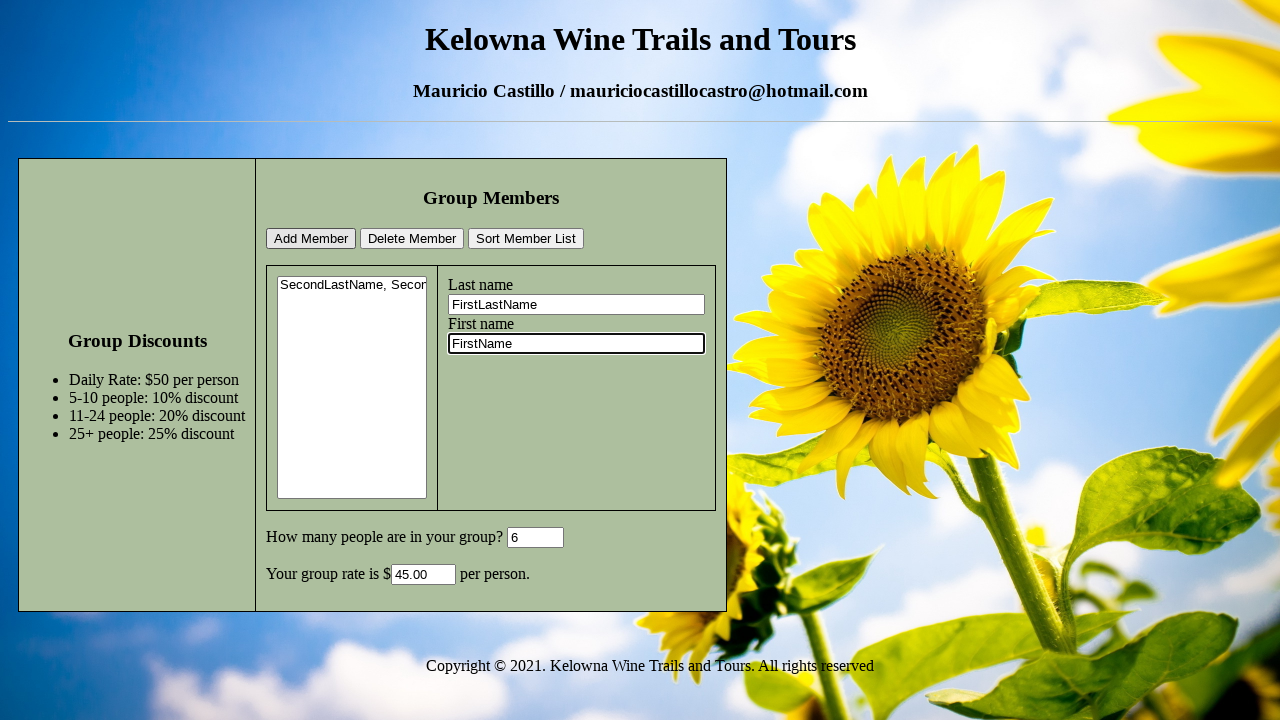

Cleared GroupSize field on #GroupSize
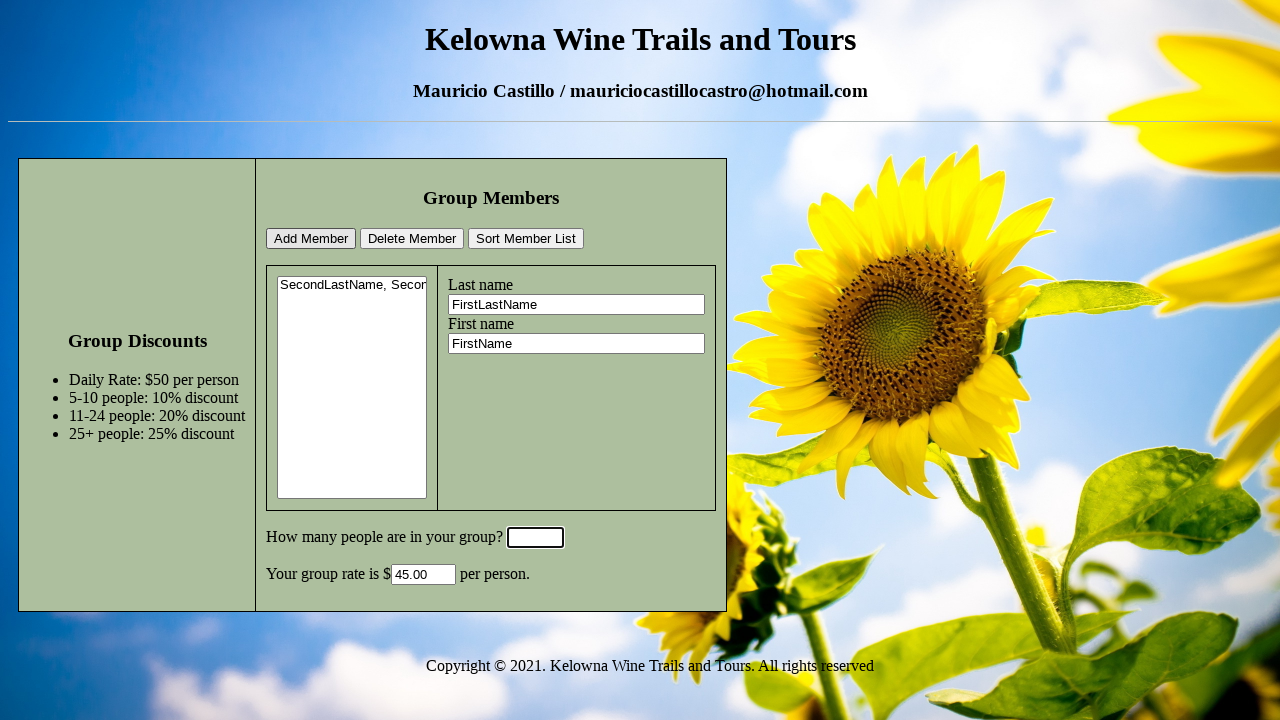

Filled GroupSize field with '1' on #GroupSize
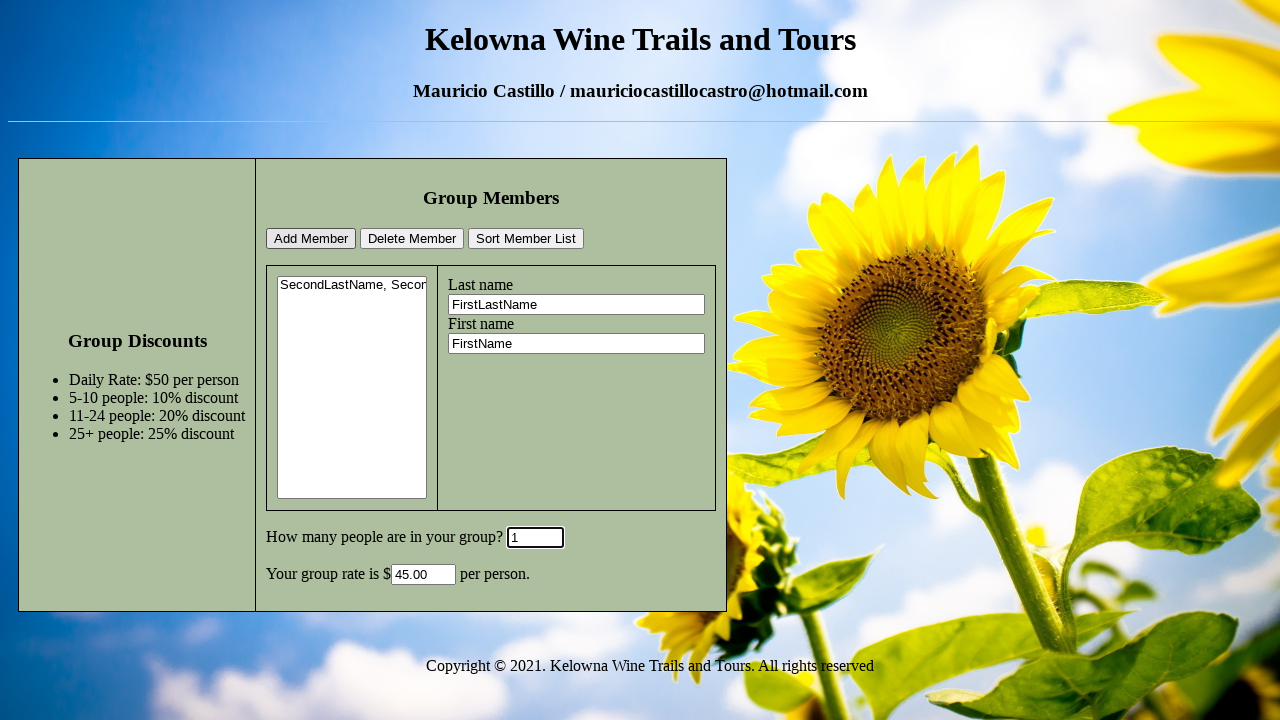

Clicked addMemberBtn to add first member at (311, 239) on #addMemberBtn
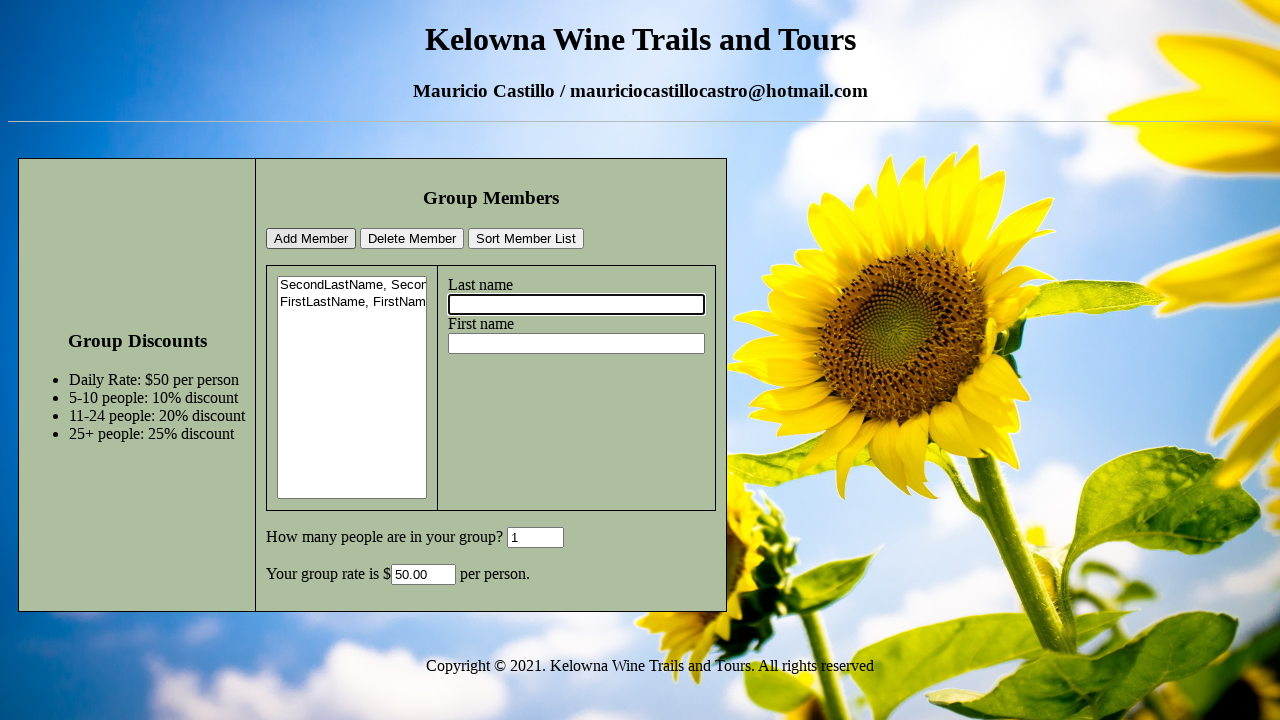

Filled lastname field with 'ThirdLastName' on input[name='lastname']
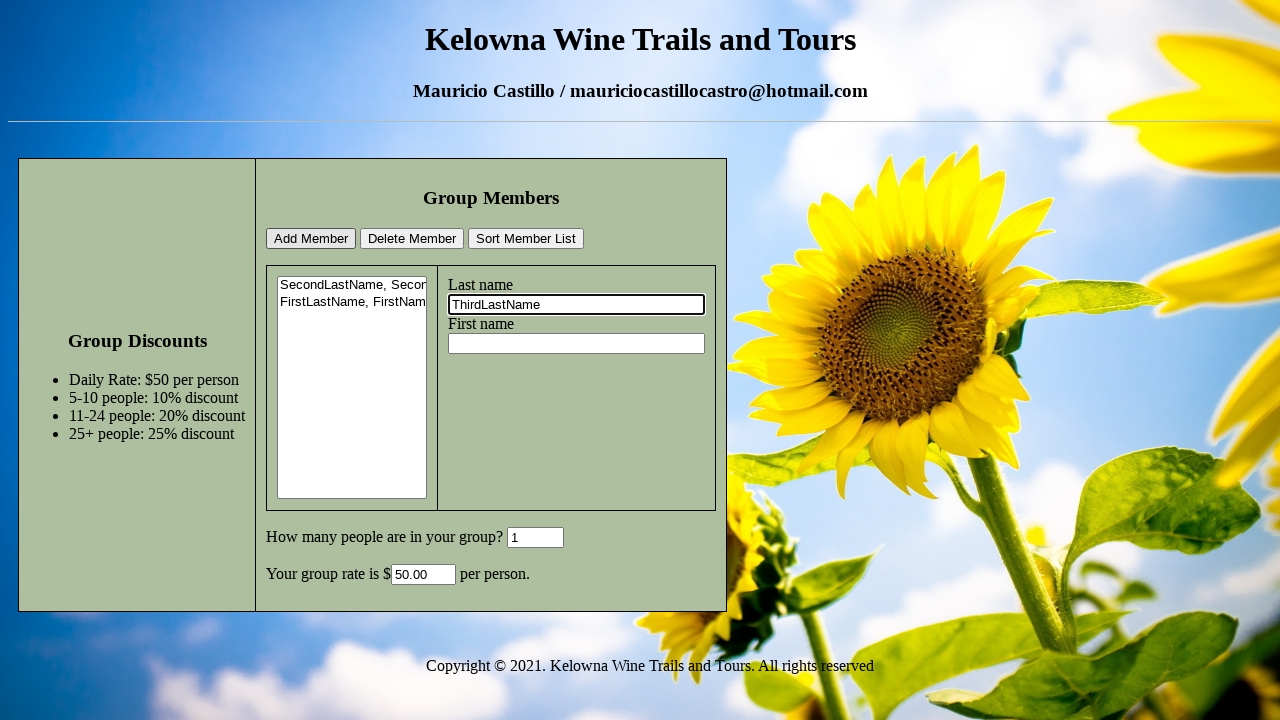

Filled firstname field with 'ThirdName' on input[name='firstname']
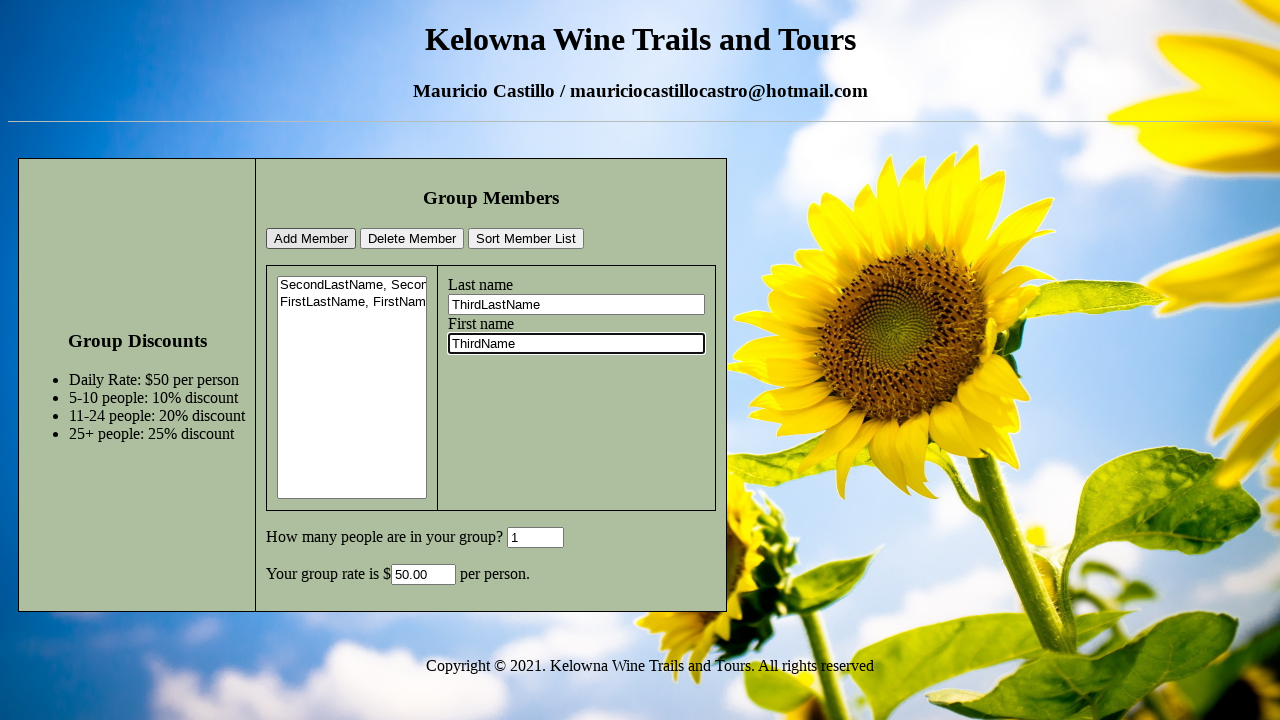

Cleared GroupSize field on #GroupSize
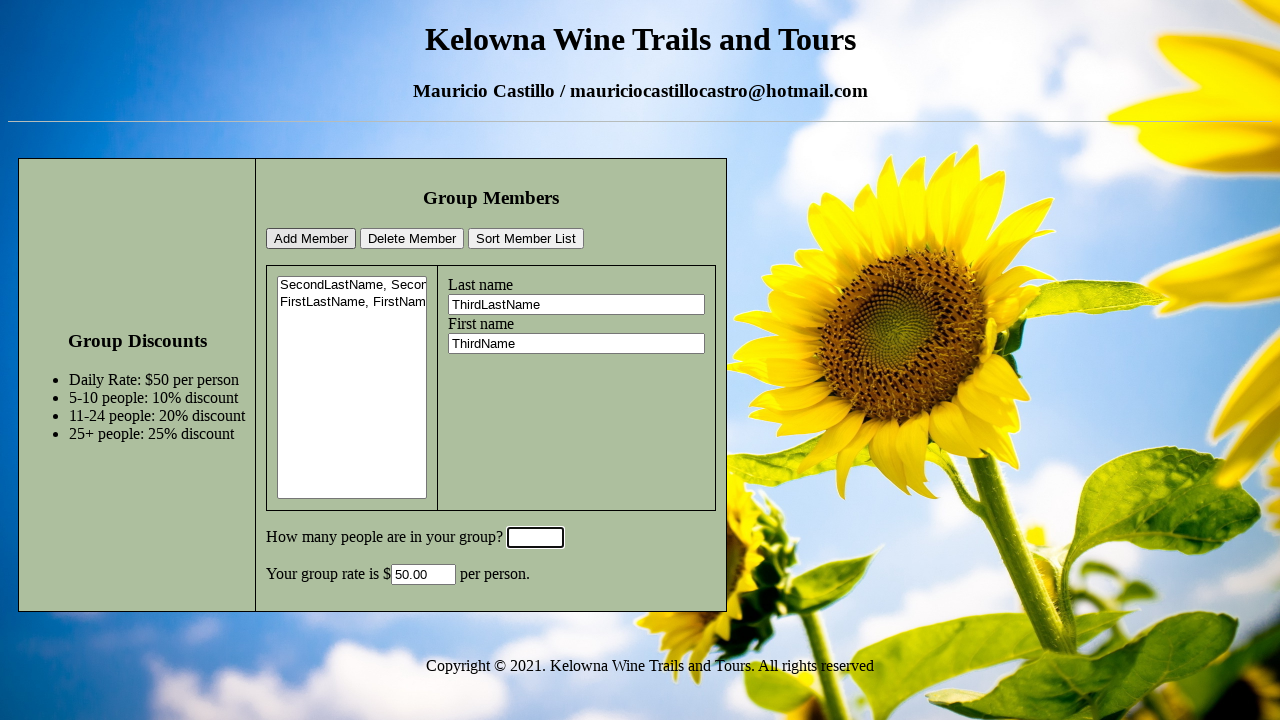

Filled GroupSize field with '20' on #GroupSize
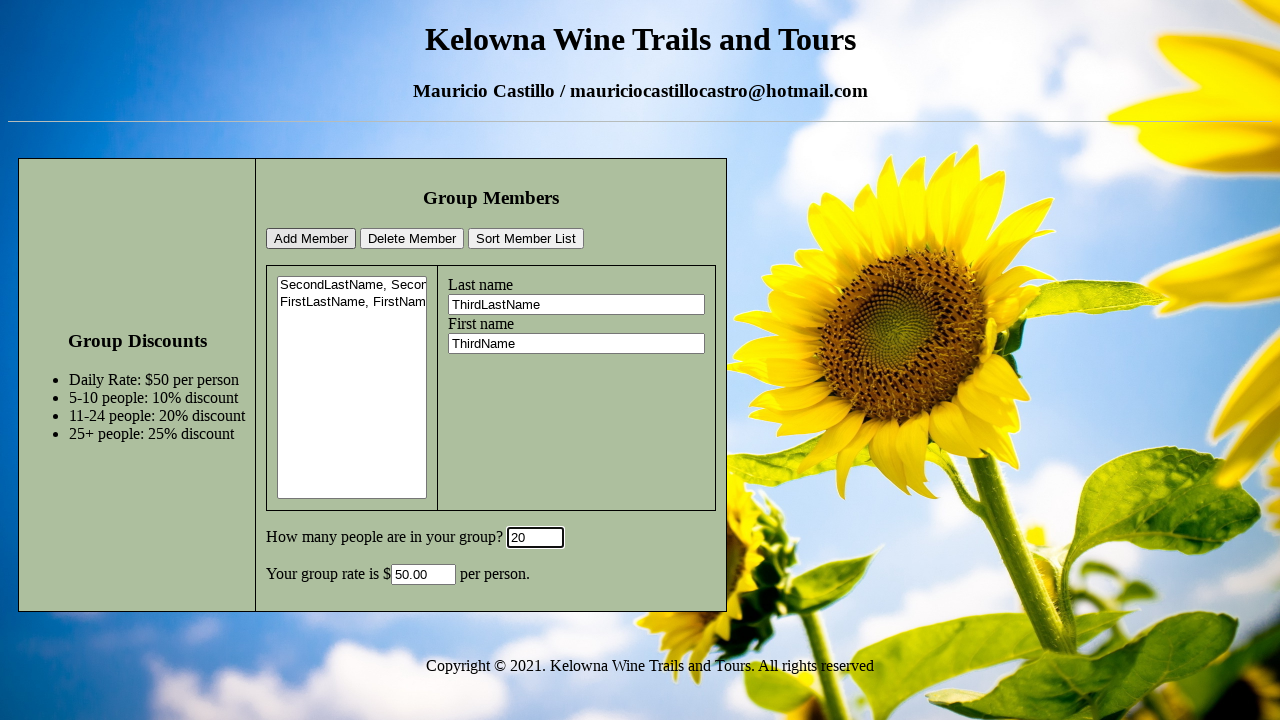

Clicked addMemberBtn to add third member at (311, 239) on #addMemberBtn
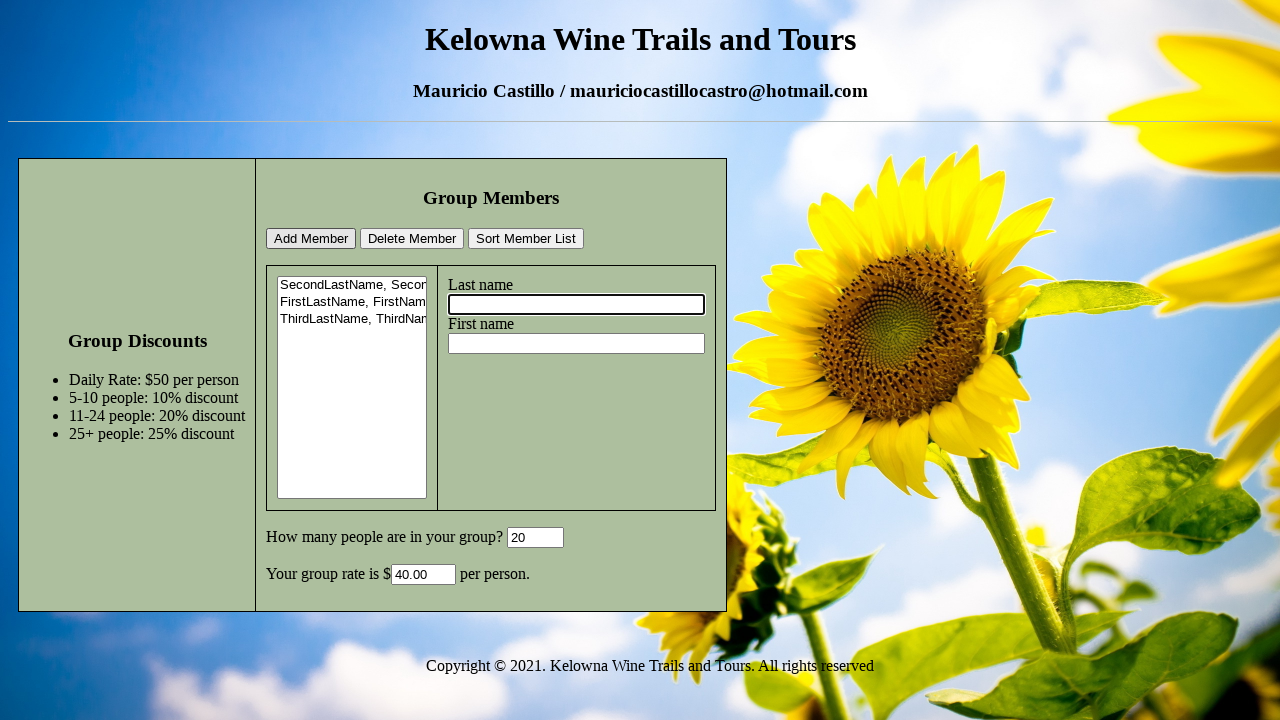

Clicked sortMemberListBtn to sort members at (526, 239) on #sortMemberListBtn
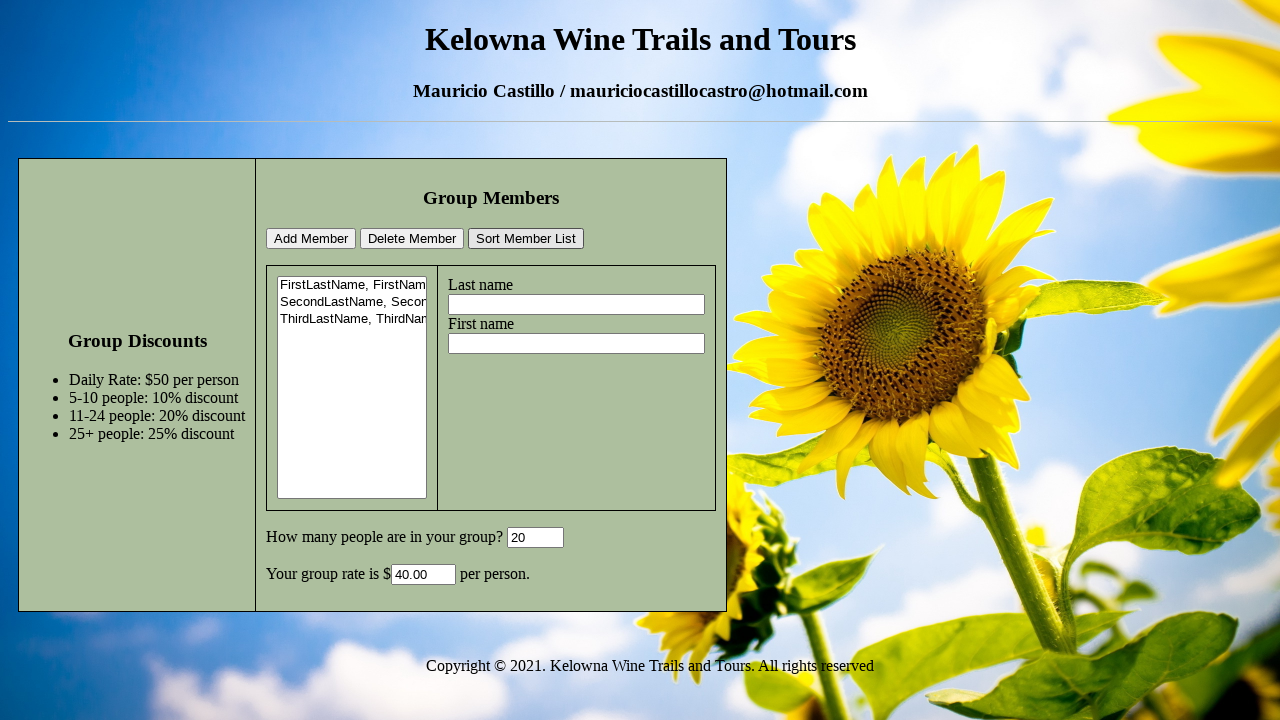

Selected the middle (second) user from member list at (352, 303) on #members option:nth-child(2)
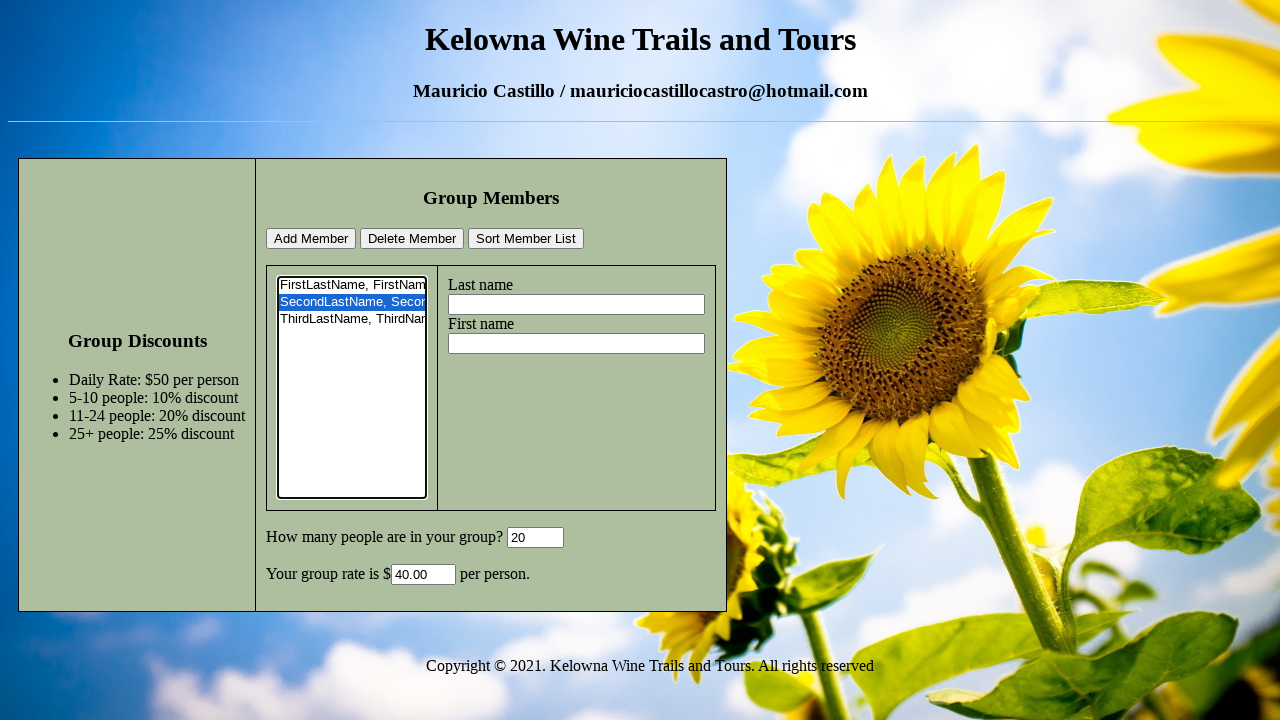

Retrieved text content of second option in member list
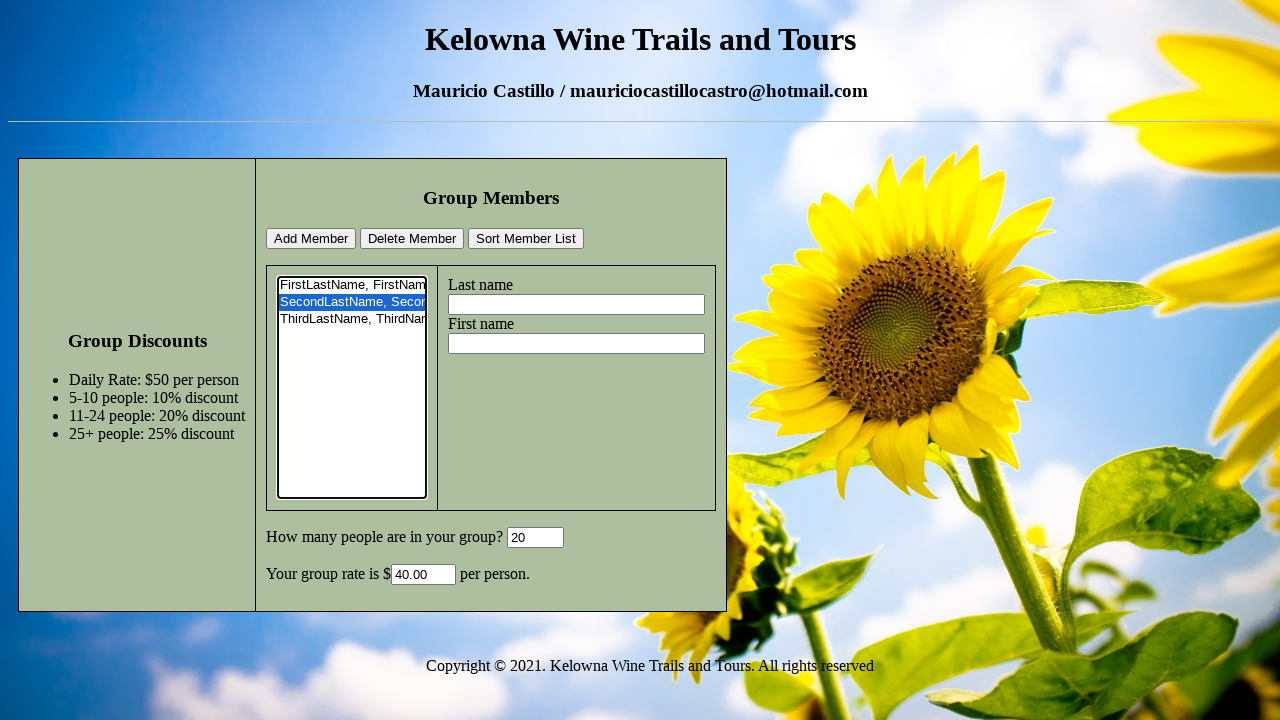

Verified second option text is 'SecondLastName, SecondName'
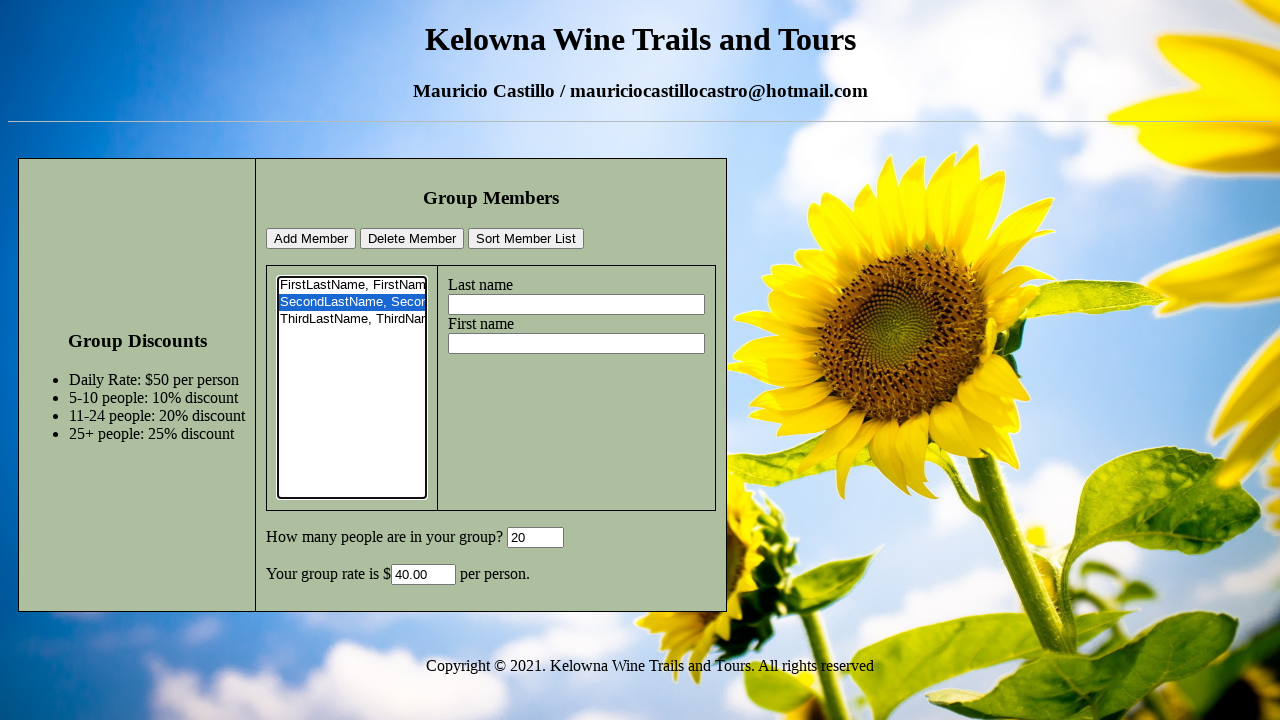

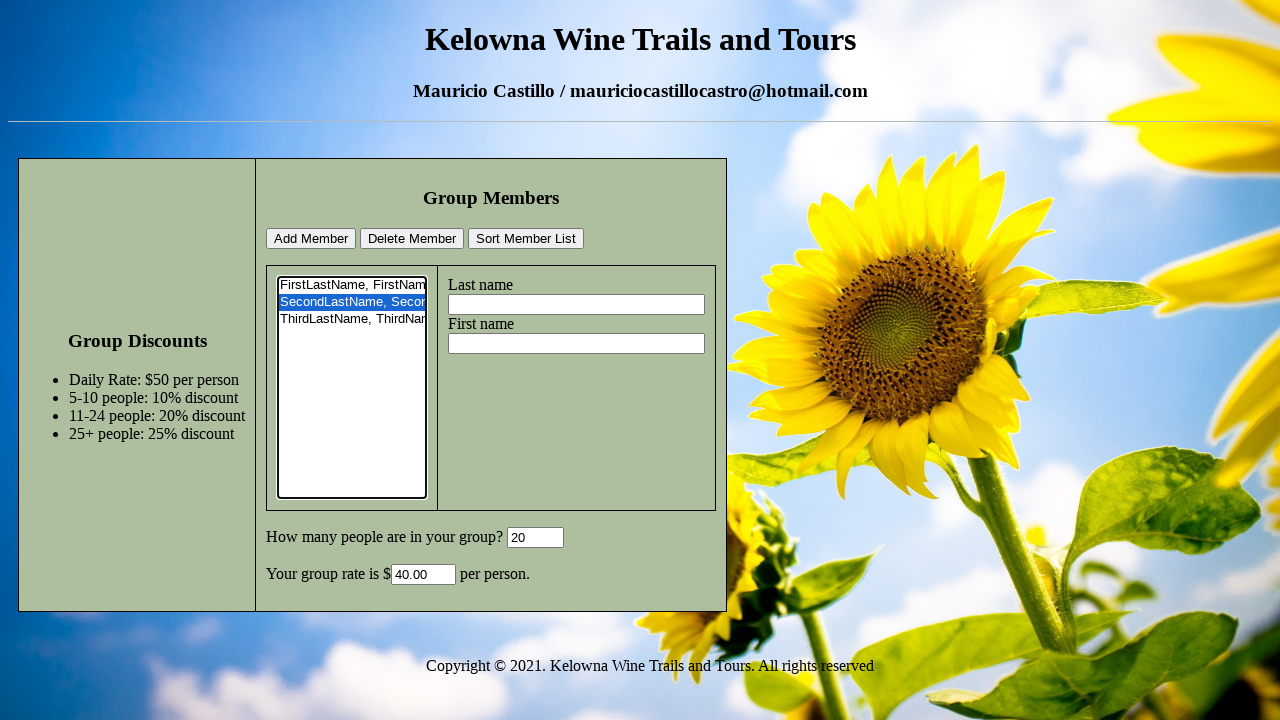